Tests keyboard actions on a text comparison website by entering text in the first textarea, selecting all, copying, tabbing to the next field, and pasting the content

Starting URL: https://text-compare.com/

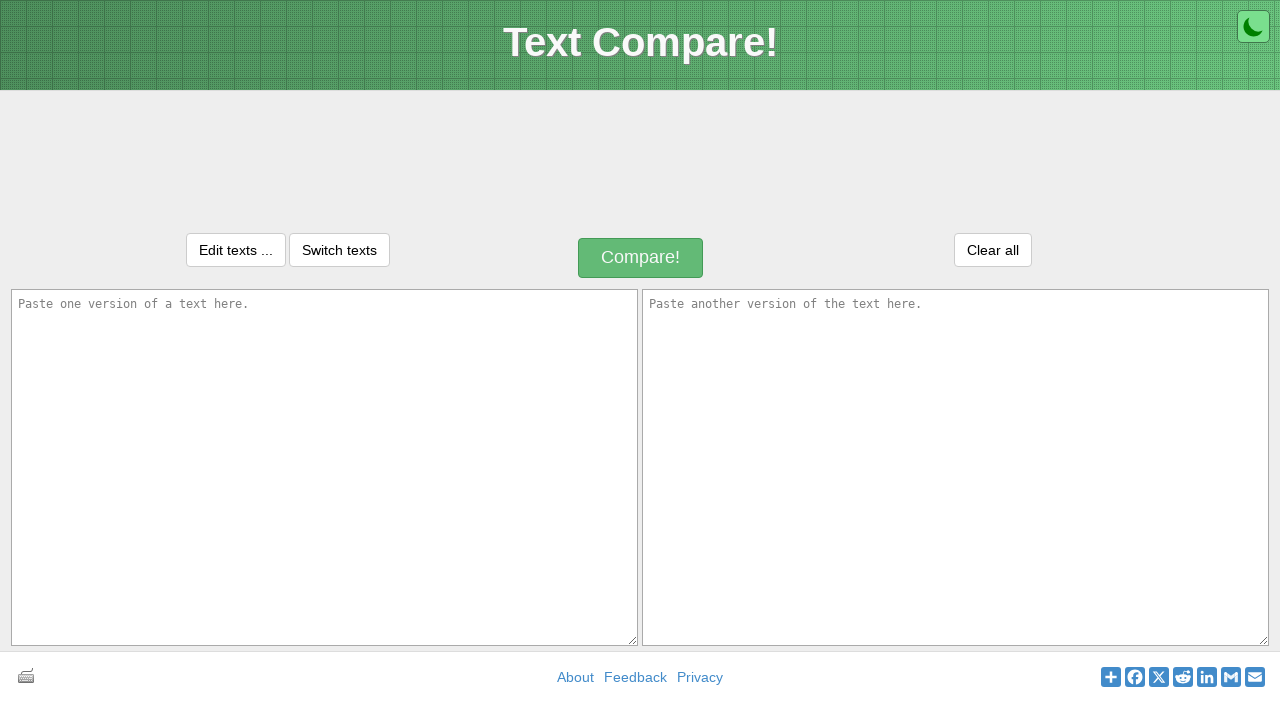

Filled first textarea with 'Ram Sai' on textarea[name='text1']
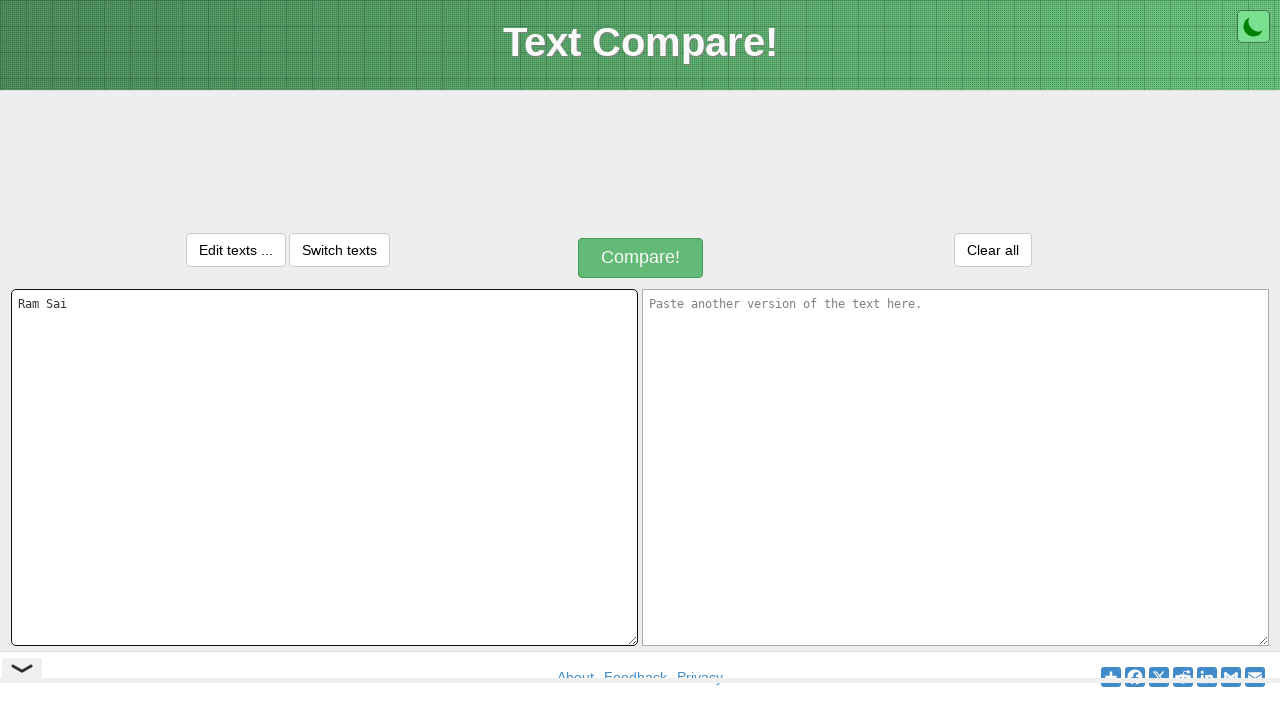

Selected all text in first textarea using Ctrl+A
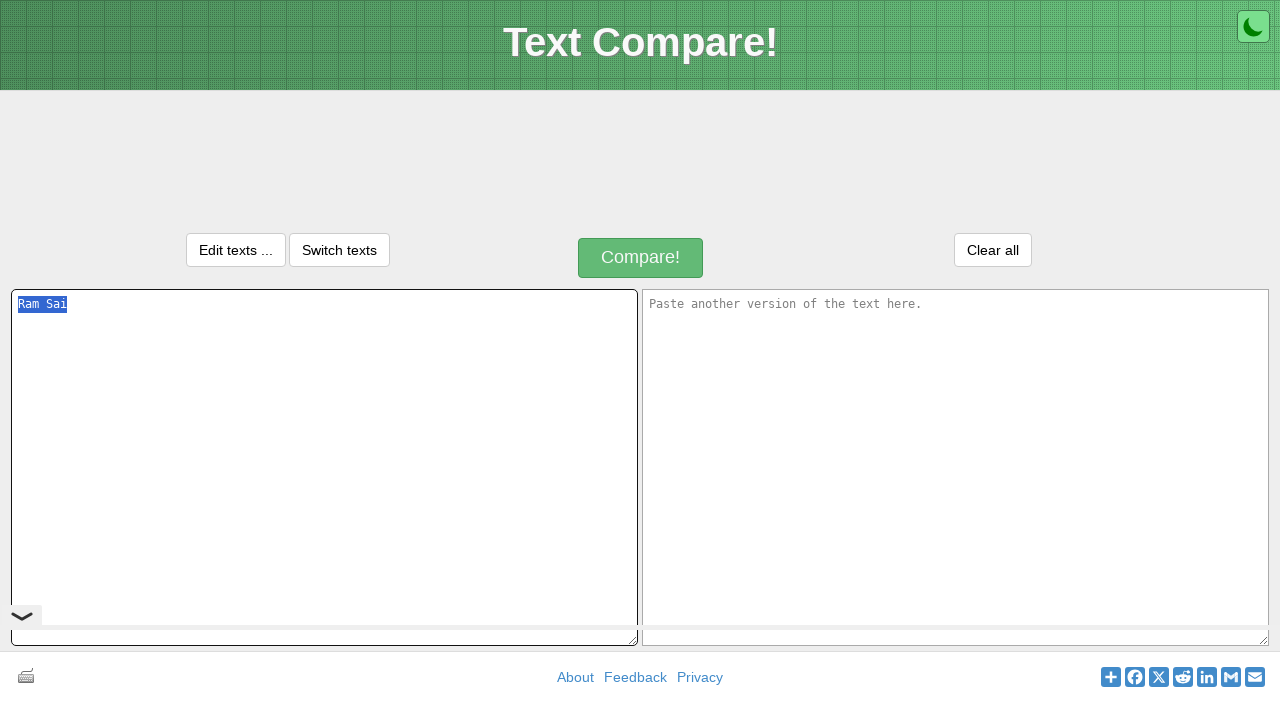

Copied selected text using Ctrl+C
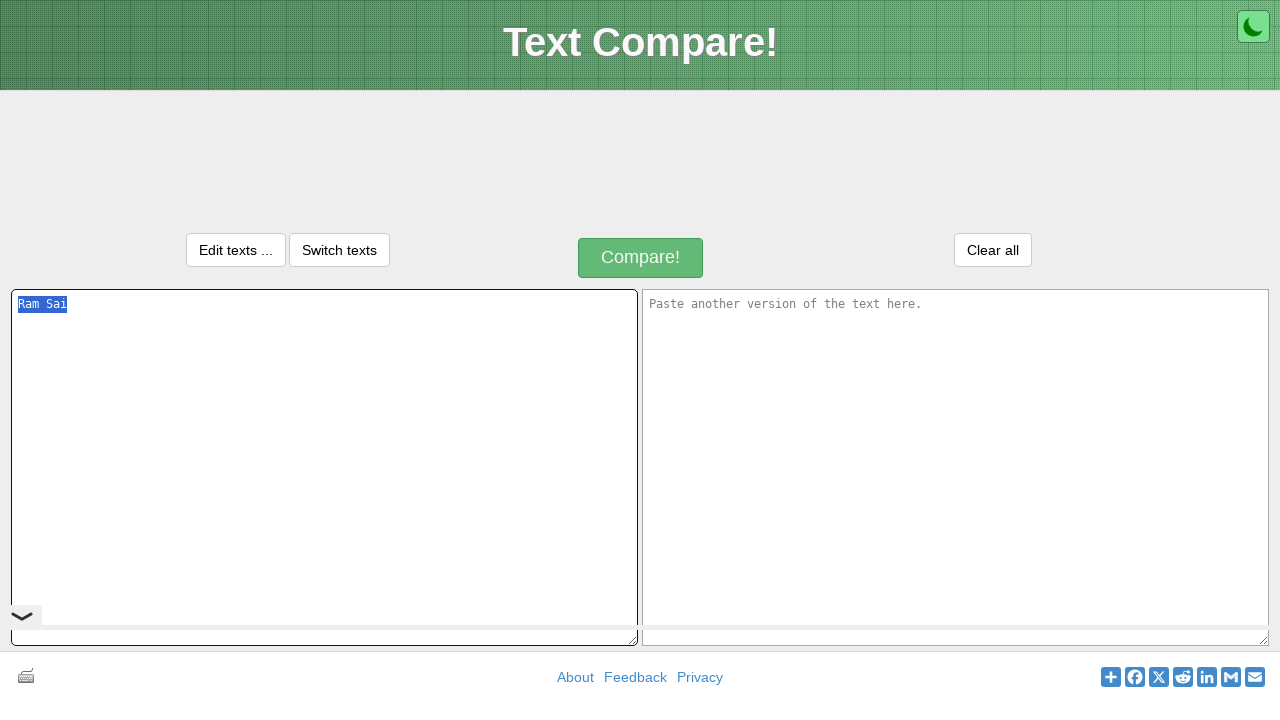

Tabbed to next textarea field
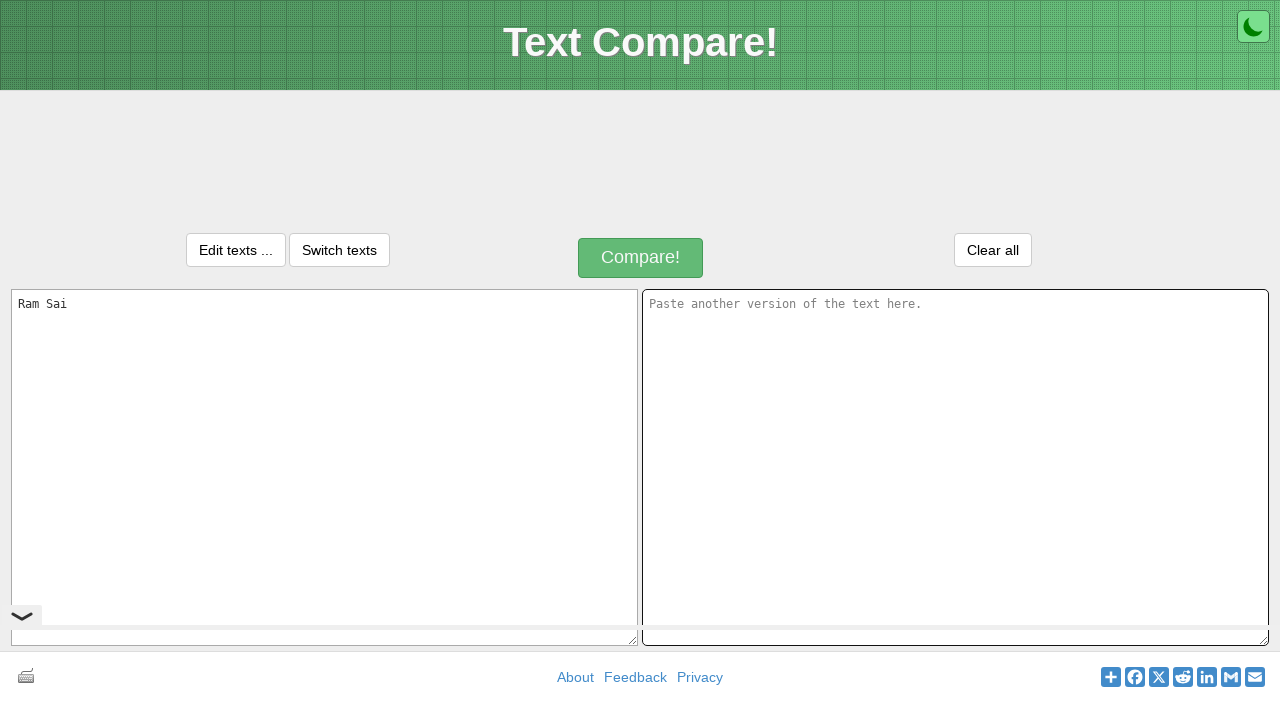

Pasted copied text into second textarea using Ctrl+V
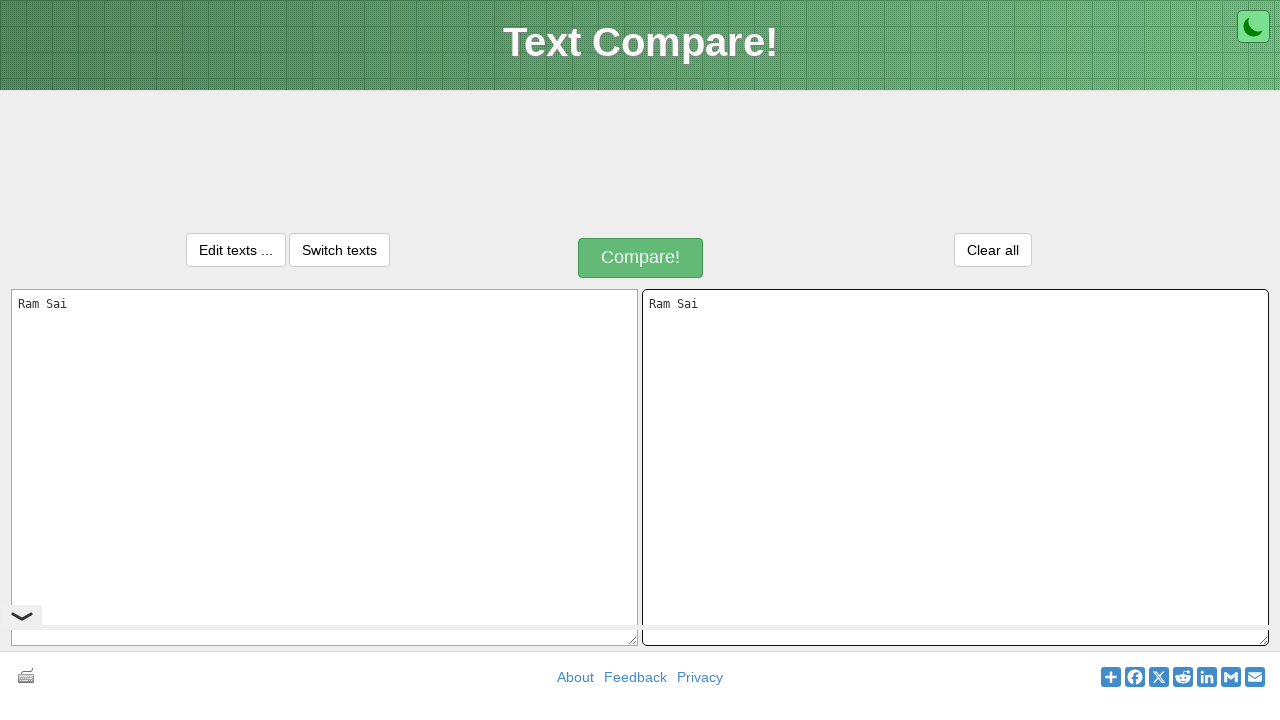

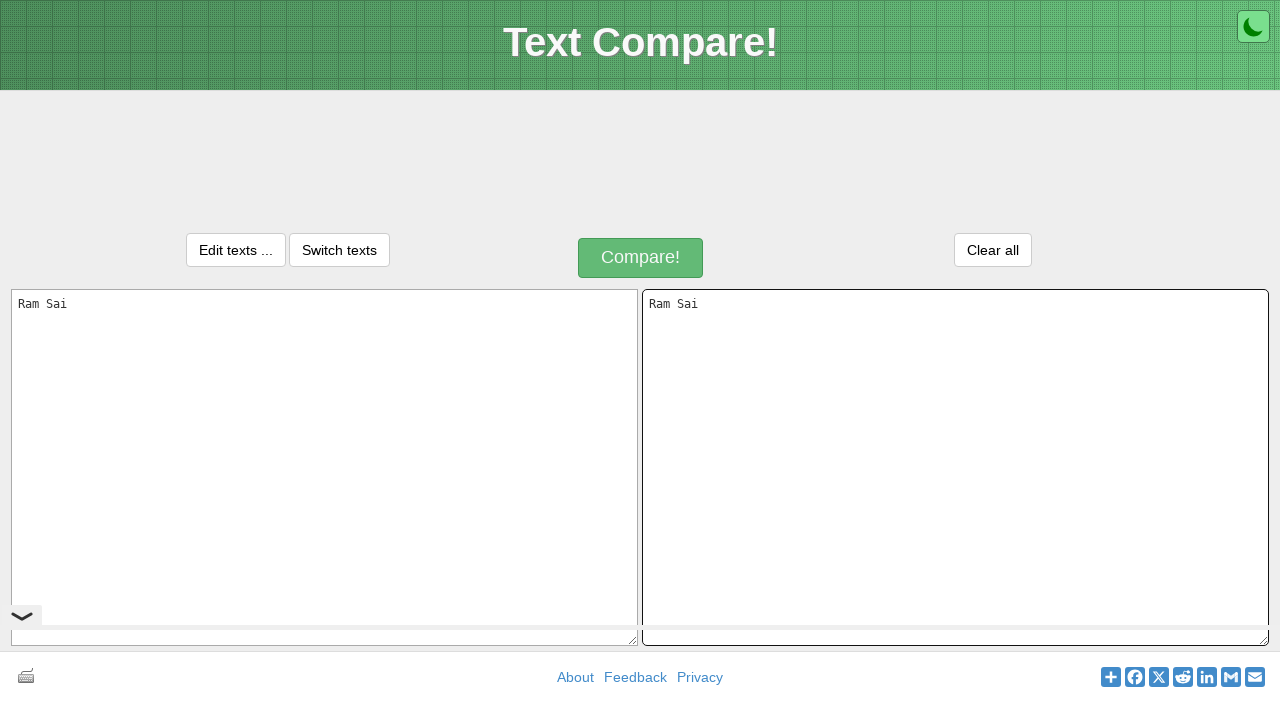